Tests editing a record in a web table by clicking the edit button for the first record, modifying all fields (first name, last name, email, age, salary, department), and submitting the changes.

Starting URL: https://demoqa.com/webtables

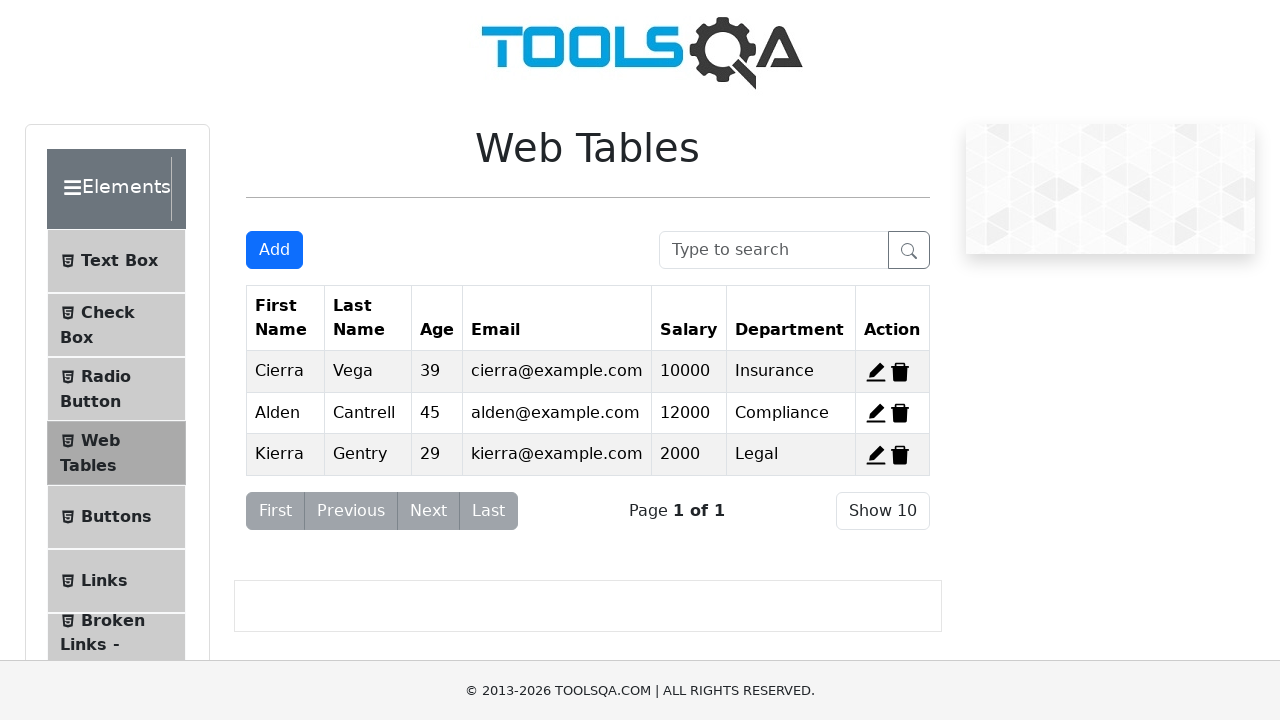

Clicked edit button for the first record at (876, 372) on #edit-record-1 > svg
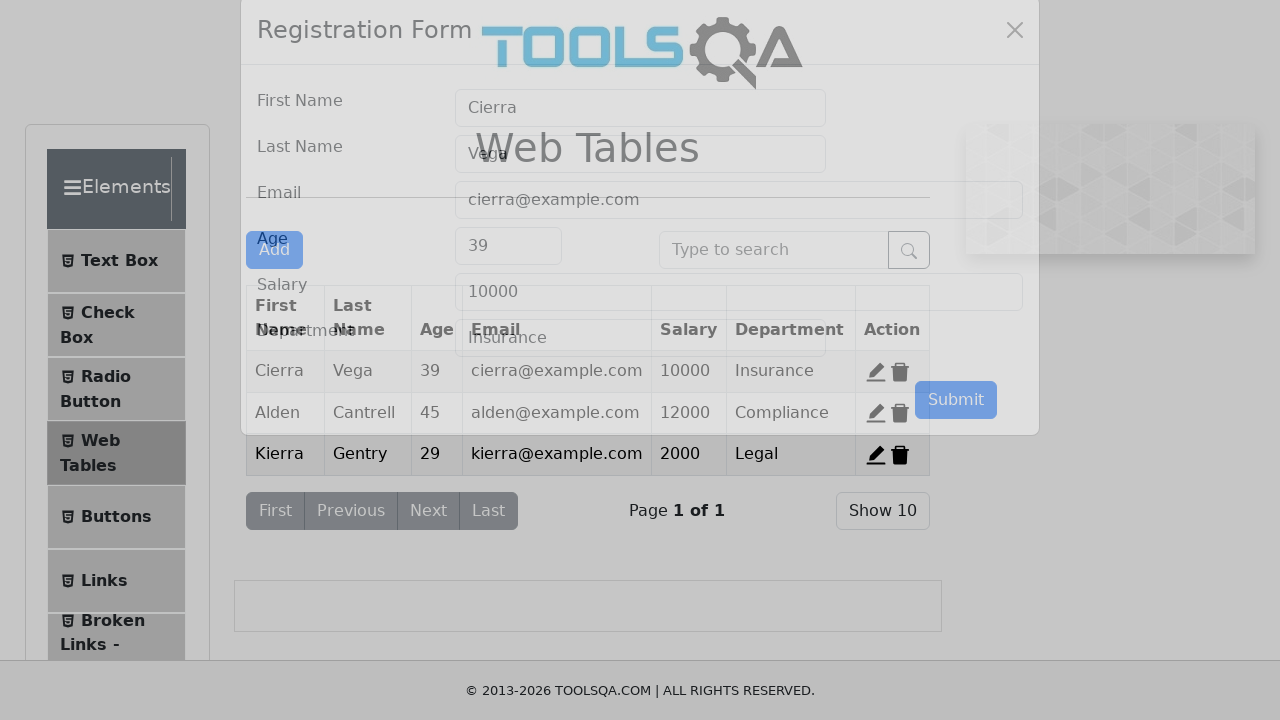

Clicked first name field at (640, 141) on #firstName
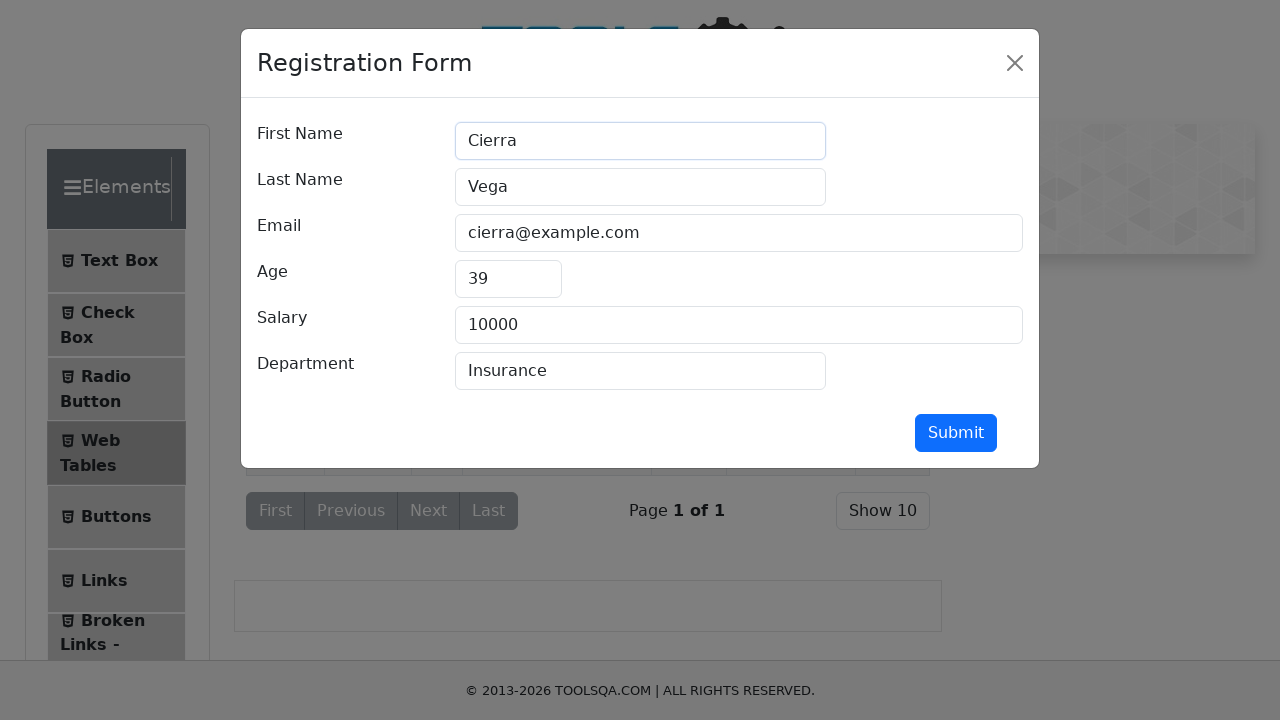

Filled first name field with 'new' on #firstName
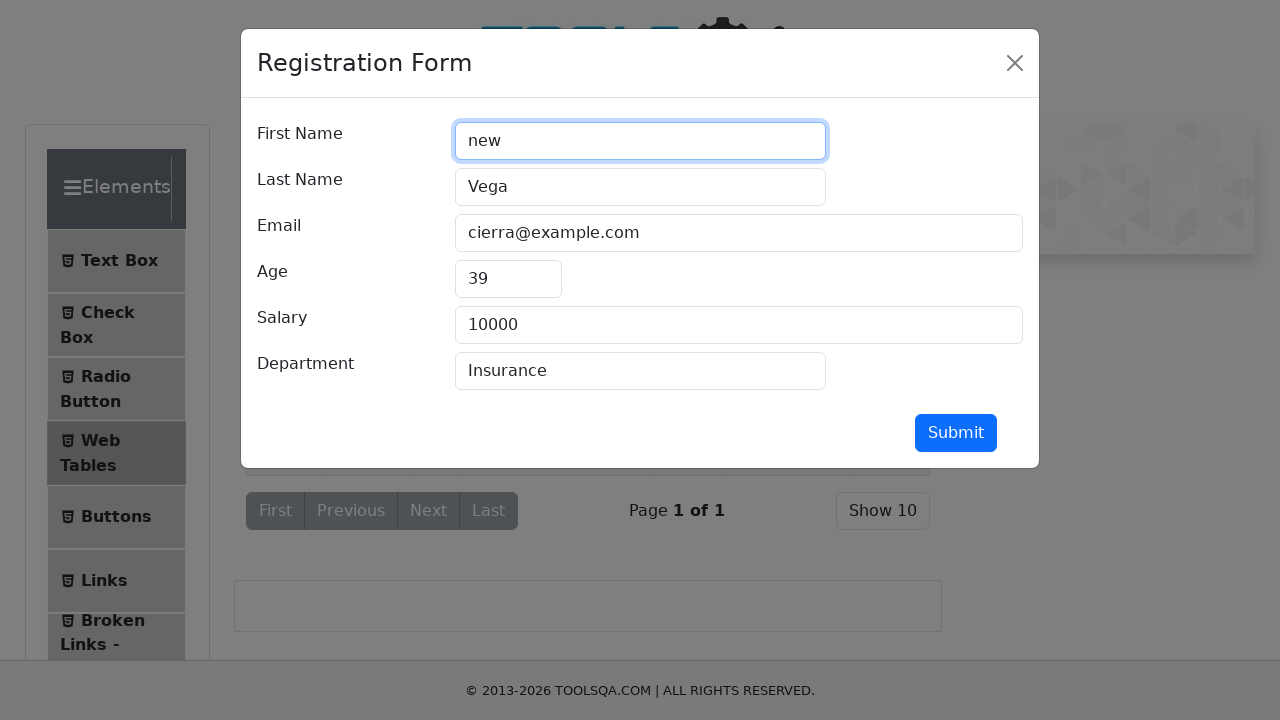

Clicked last name field at (640, 187) on #lastName
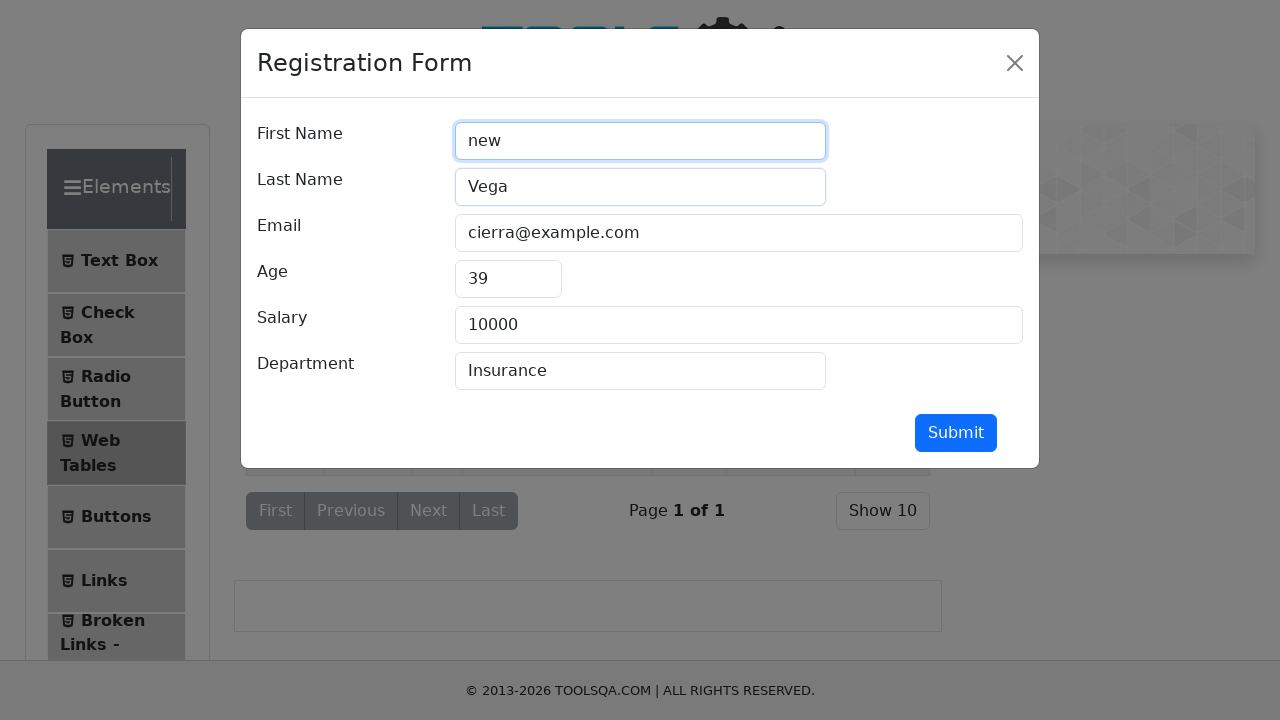

Filled last name field with 'new' on #lastName
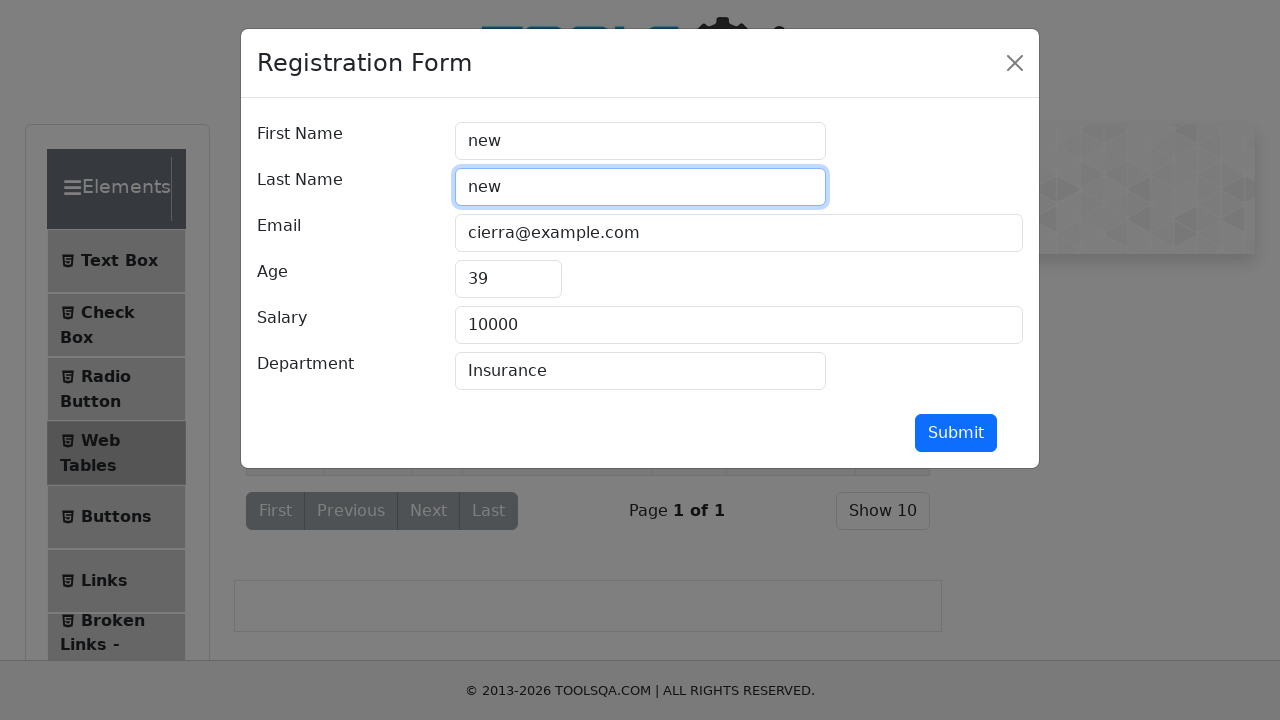

Clicked email field at (739, 233) on #userEmail
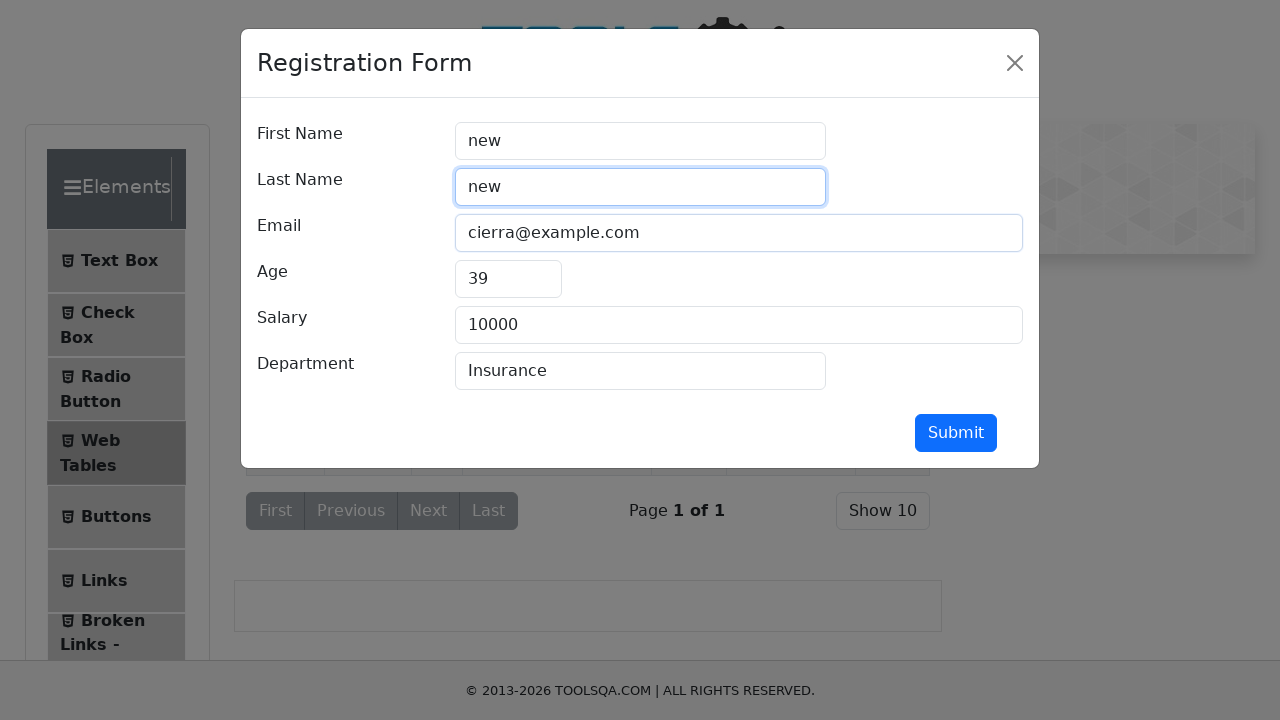

Filled email field with 'newemail@test.com' on #userEmail
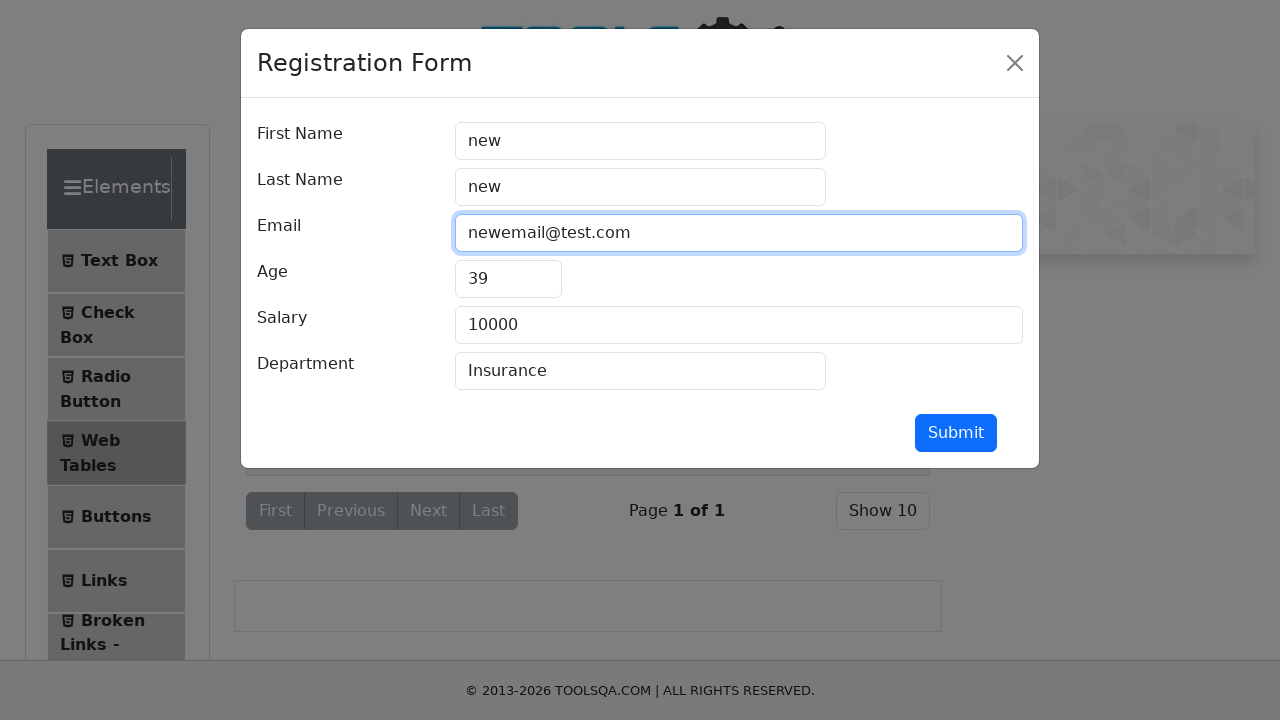

Clicked age field at (508, 279) on #age
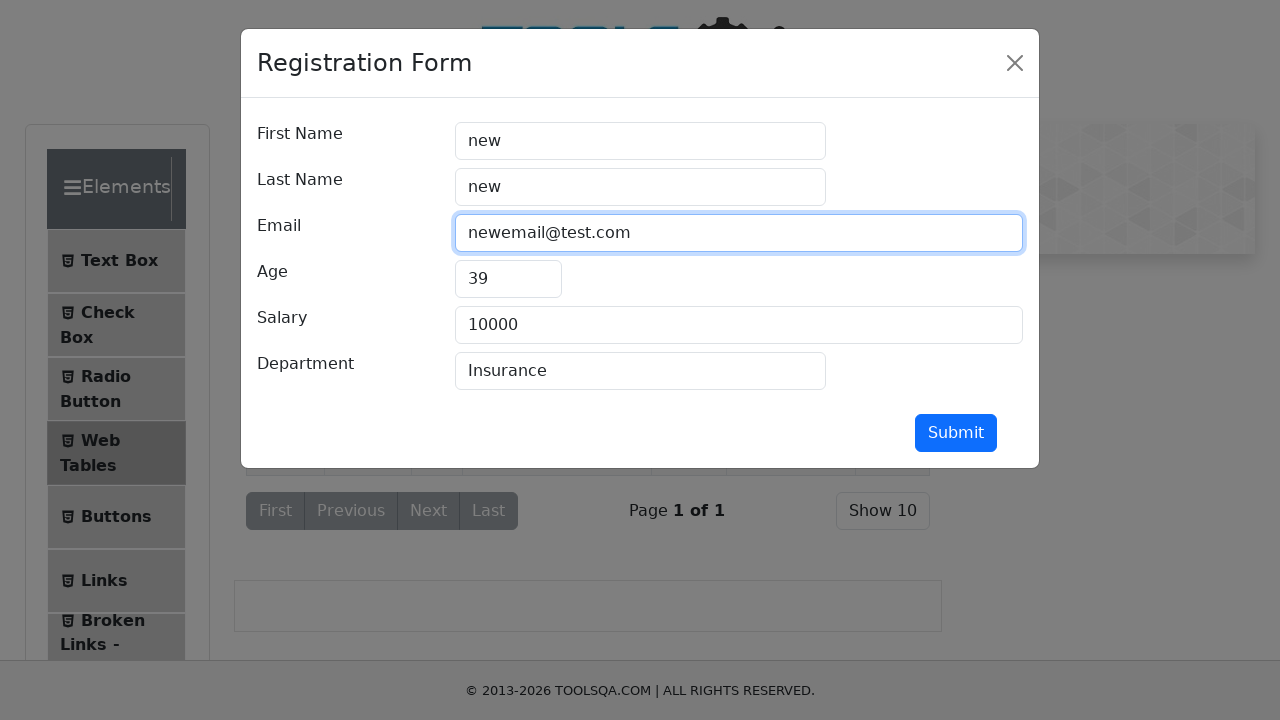

Filled age field with '1' on #age
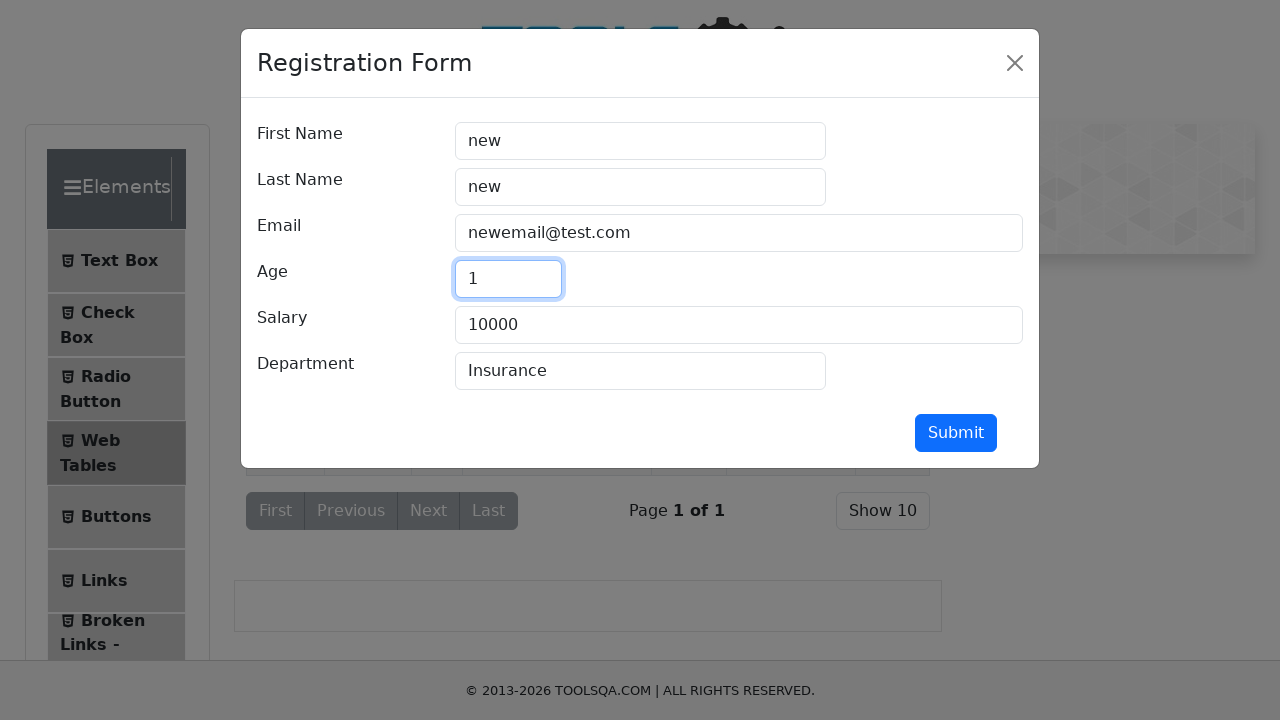

Clicked salary field at (739, 325) on #salary
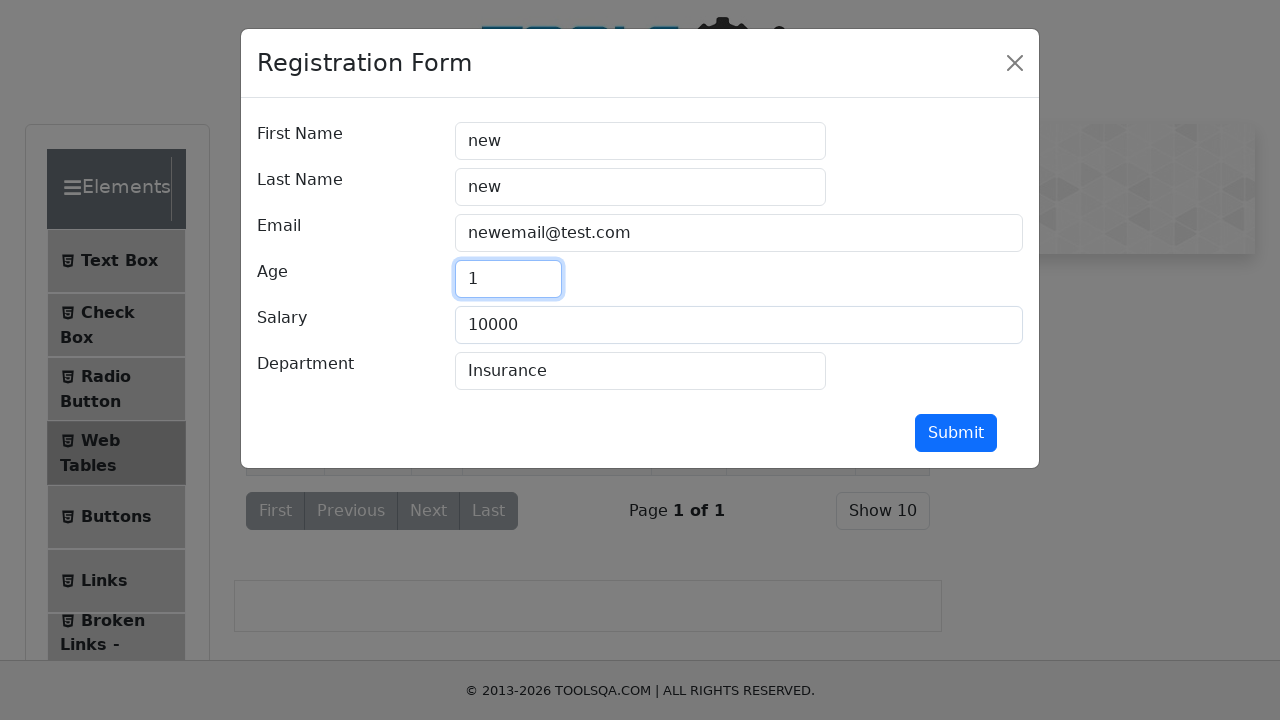

Filled salary field with '5000' on #salary
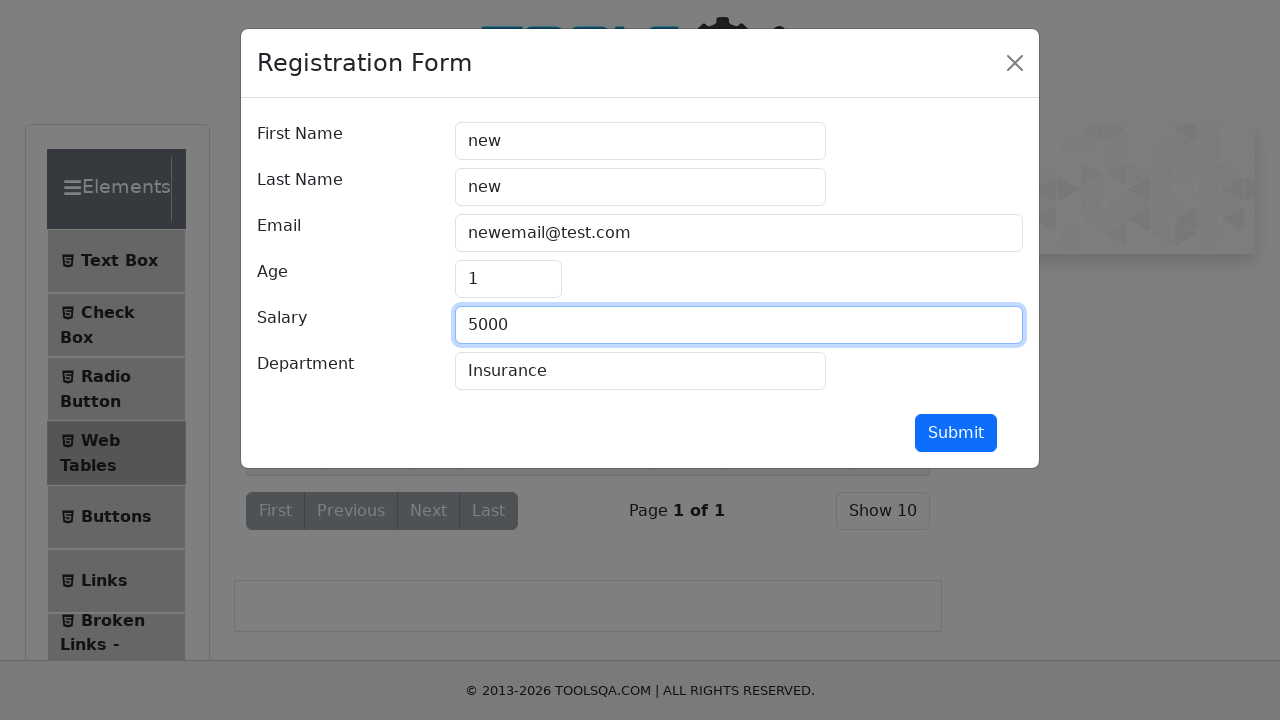

Clicked department field at (640, 371) on #department
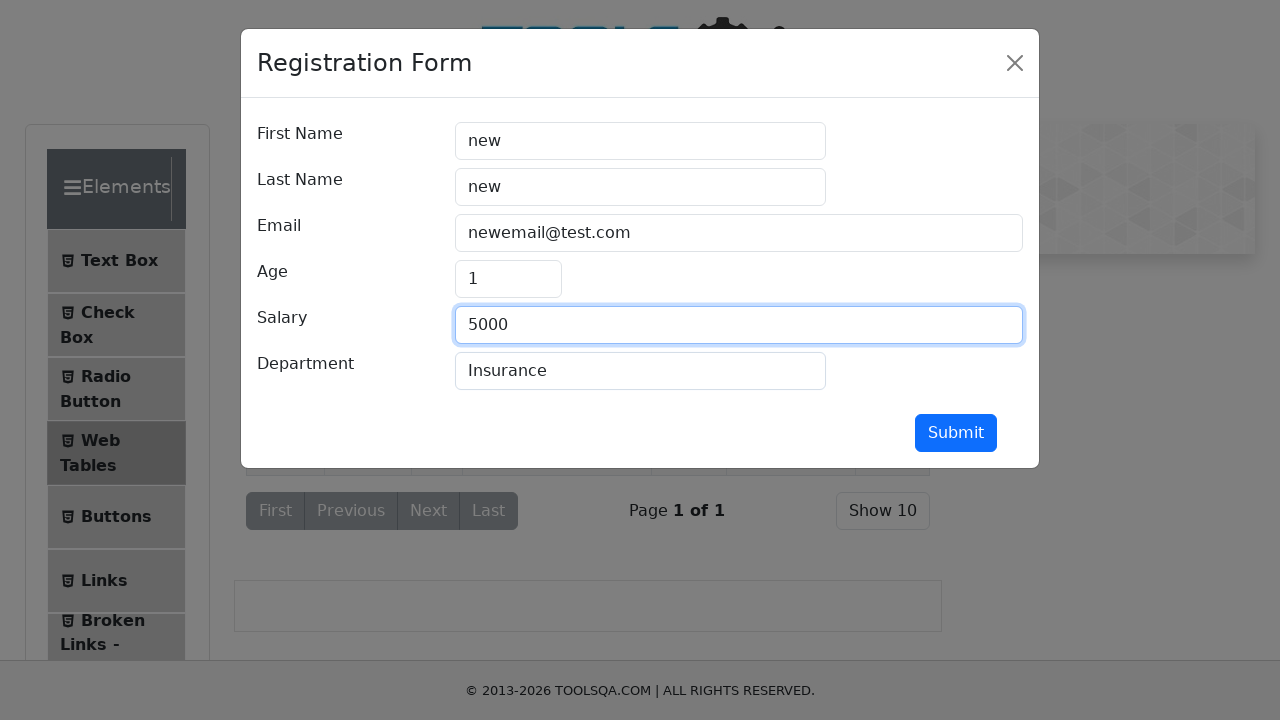

Filled department field with 'Auditor' on #department
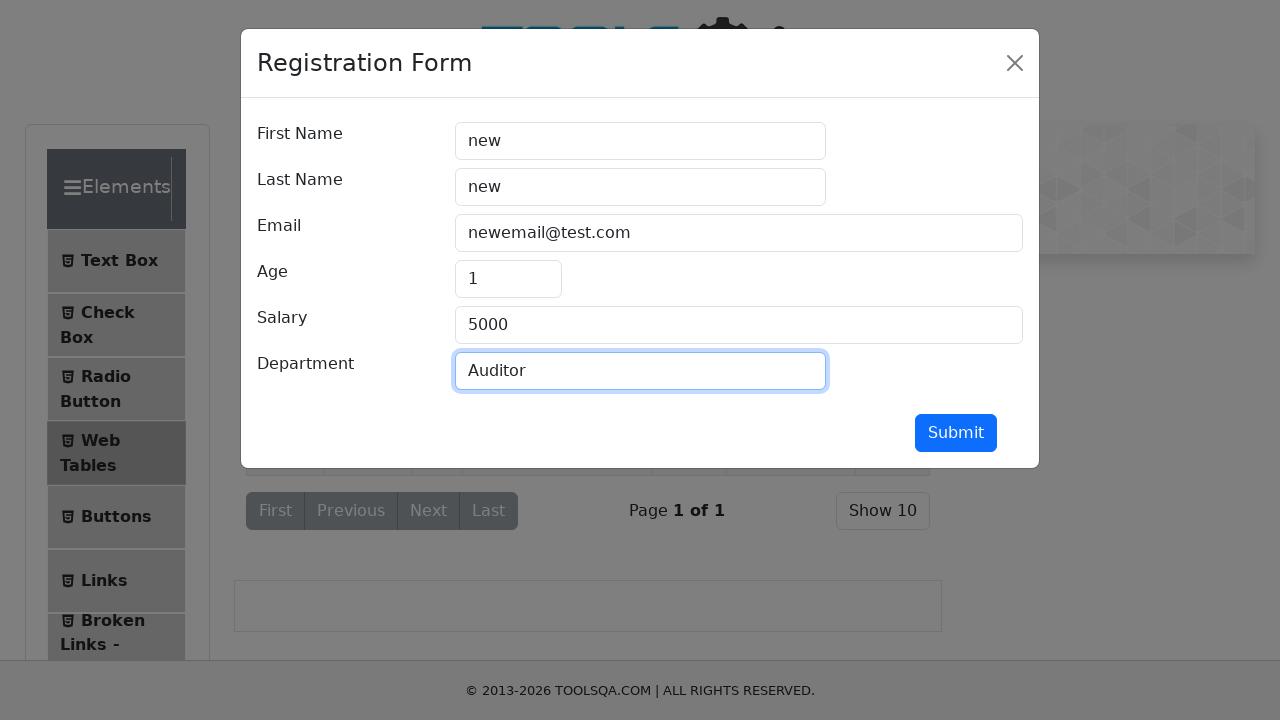

Clicked submit button to apply changes at (956, 433) on #submit
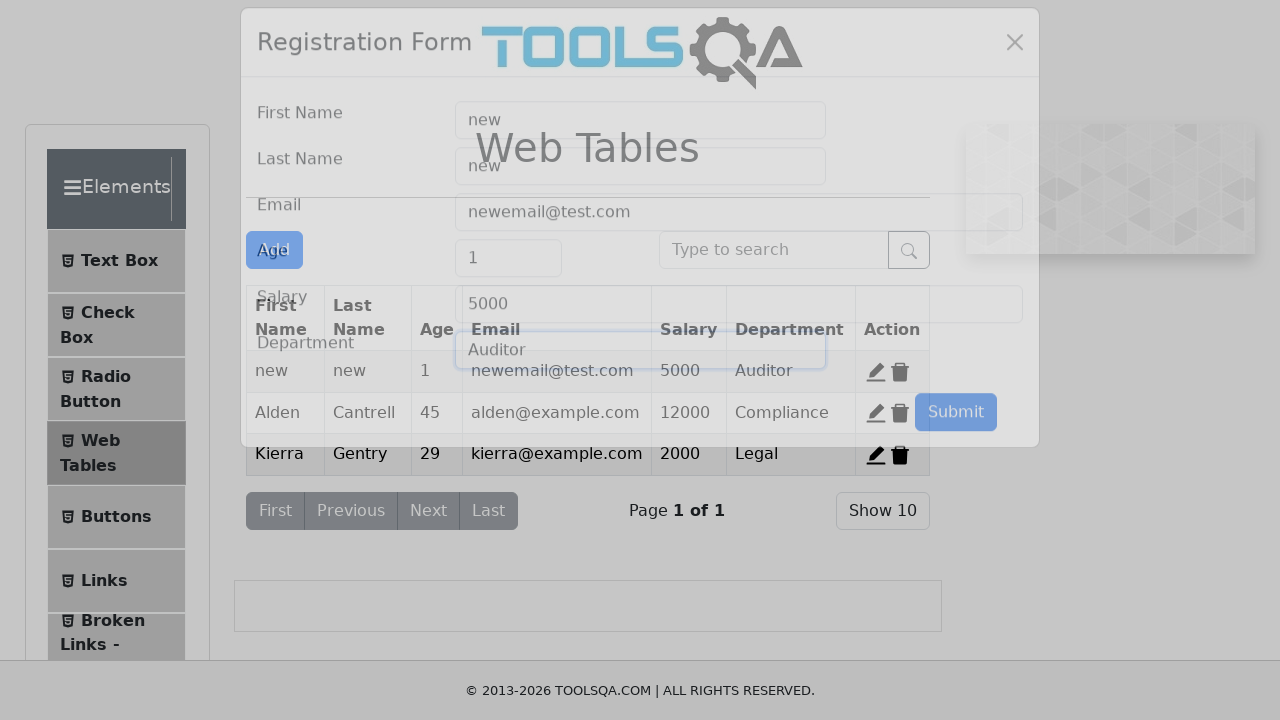

Edit modal closed and changes were applied
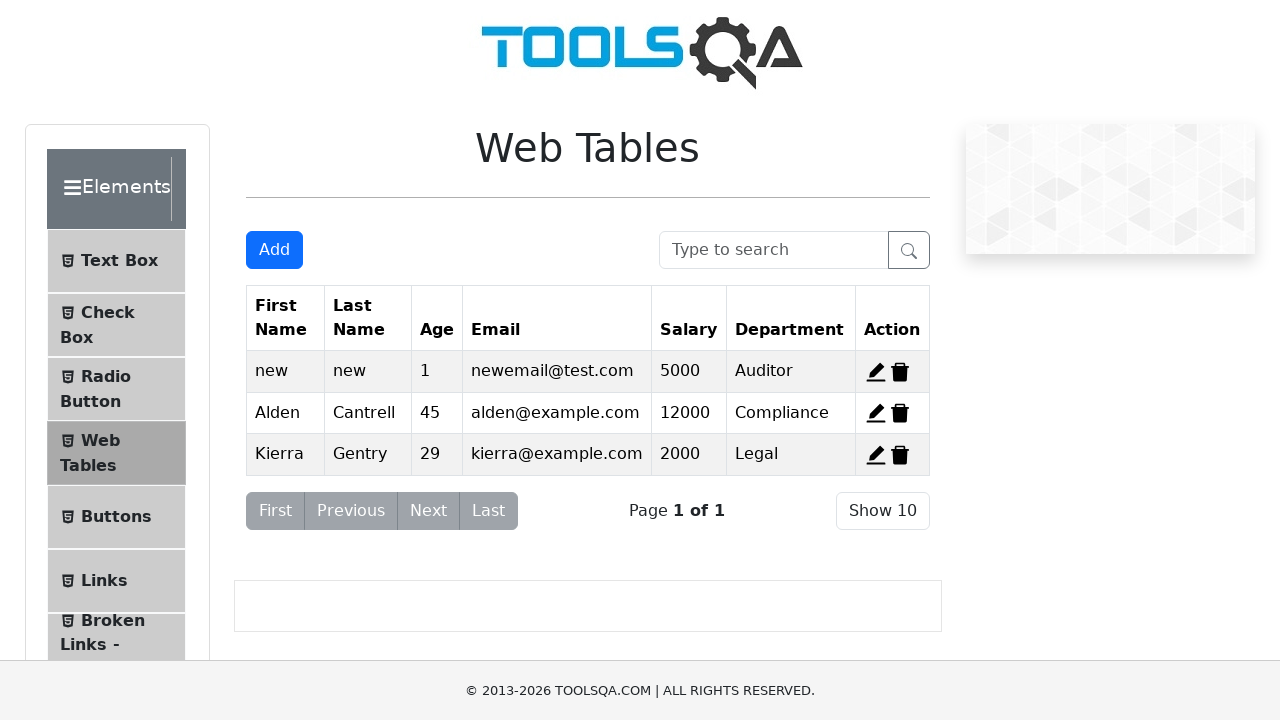

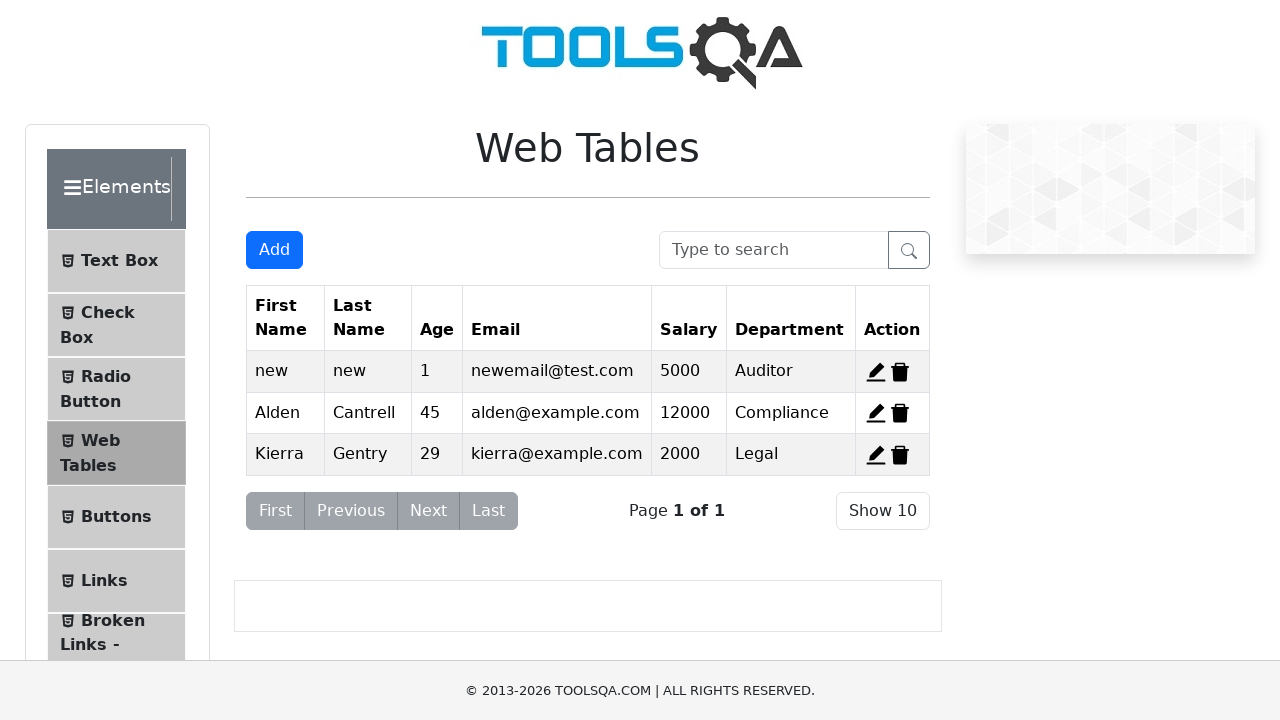